Loads the SpiceJet airline homepage and maximizes the browser window

Starting URL: https://www.spicejet.com/

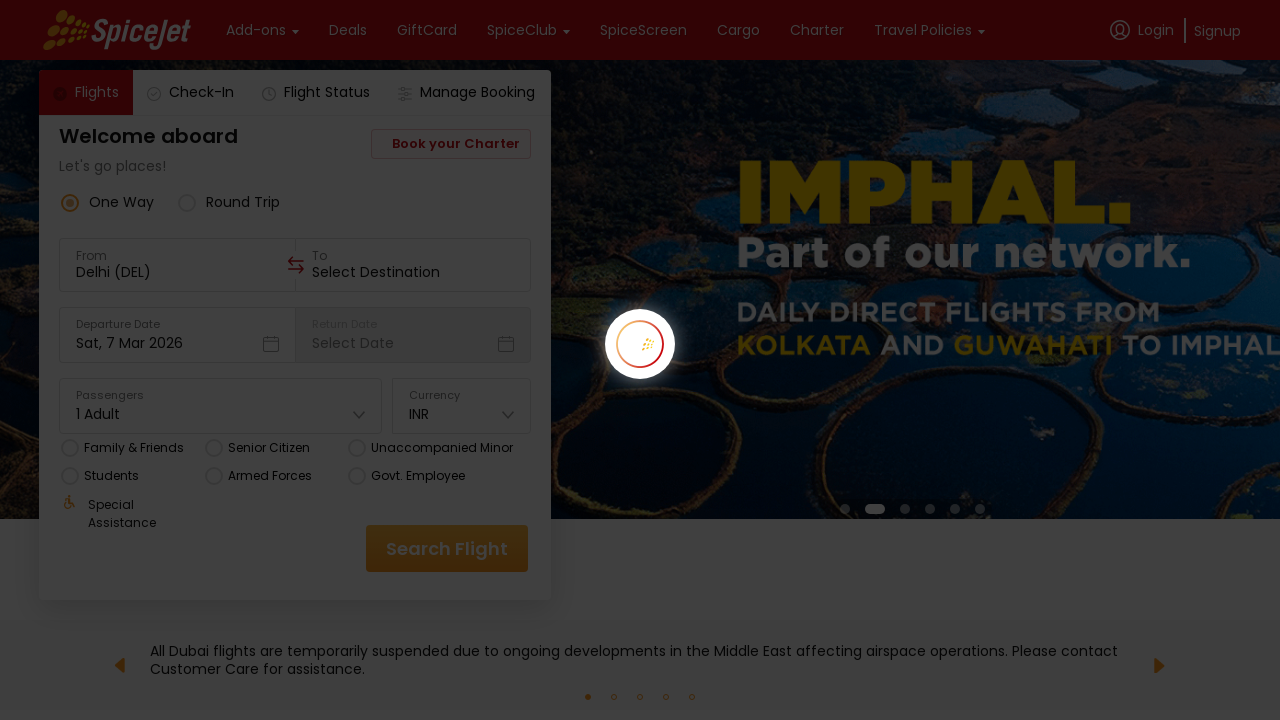

Waited for SpiceJet homepage DOM to be fully loaded
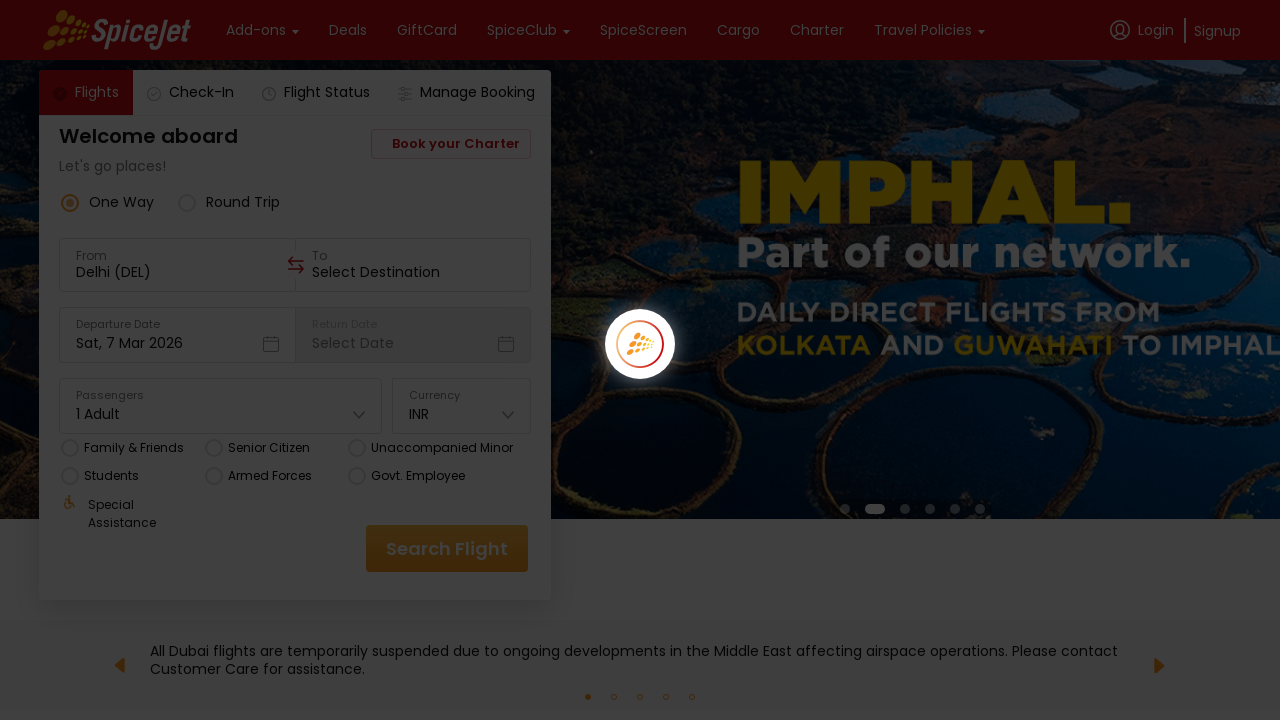

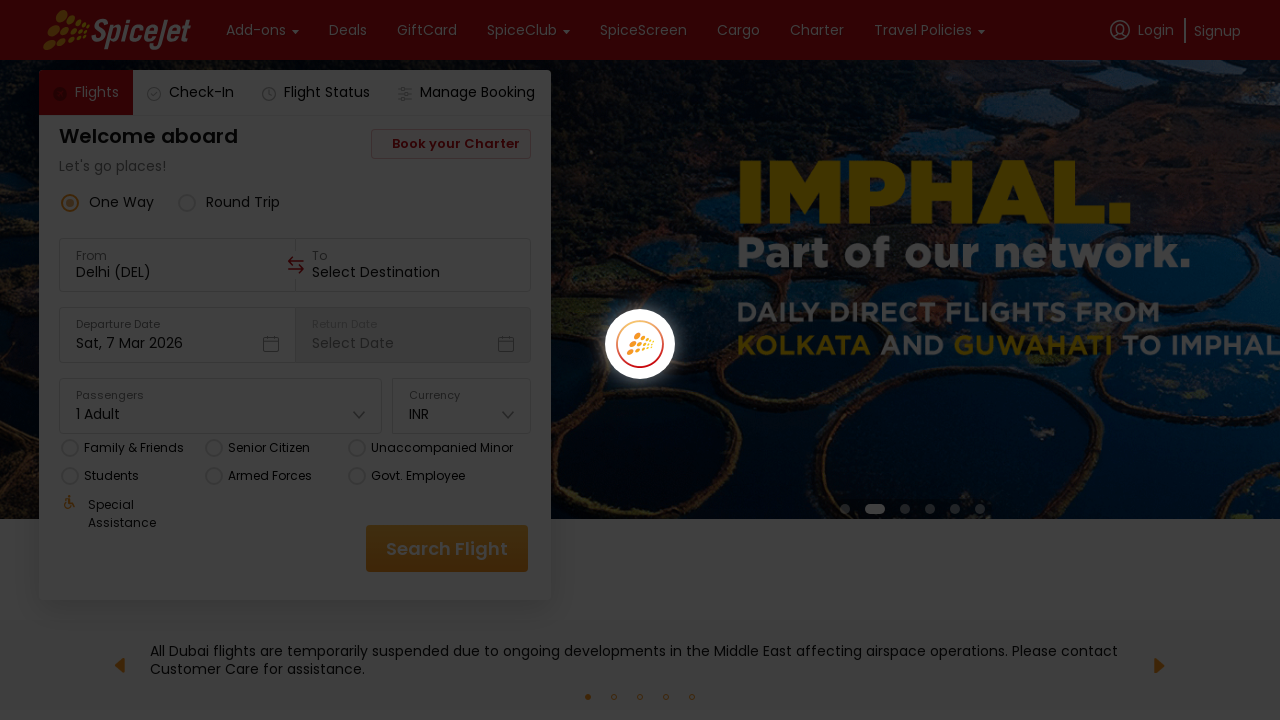